Tests that the page has an h2 heading element present

Starting URL: https://www.wealth.com.tw/lists/categories/2c6379e9-7527-442b-880a-bb9552689e06

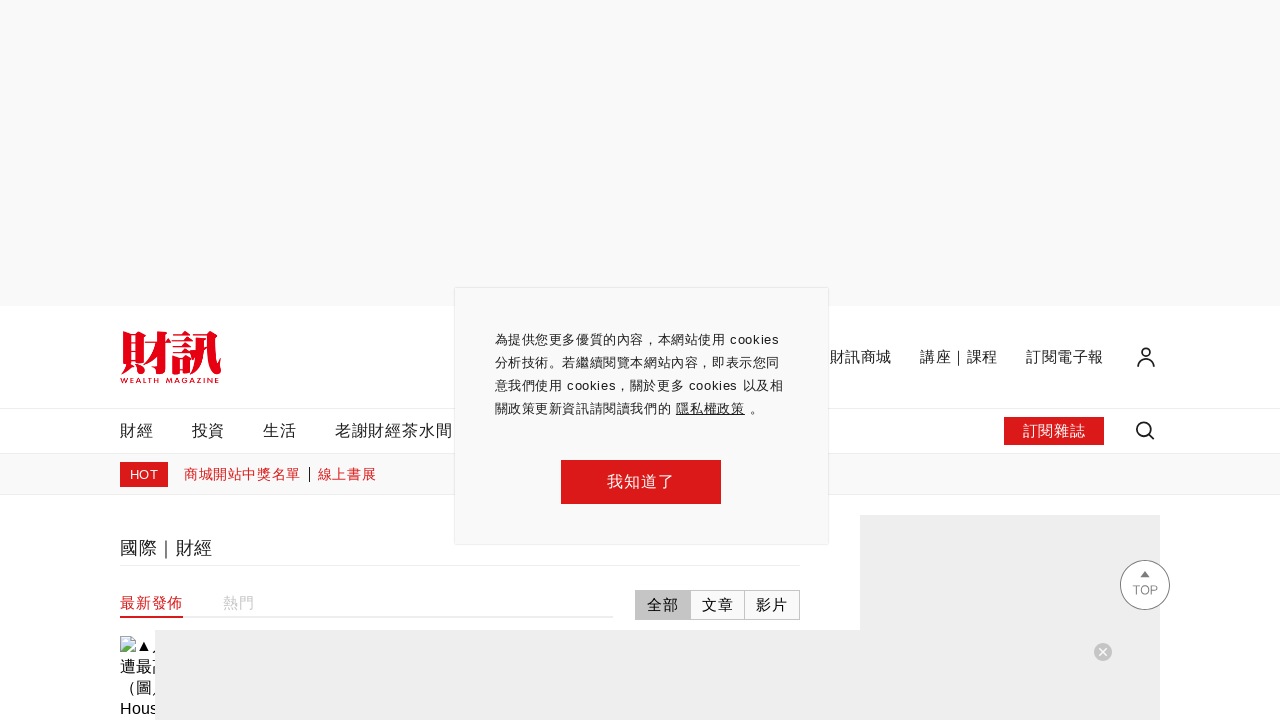

Navigated to wealth.com.tw categories page
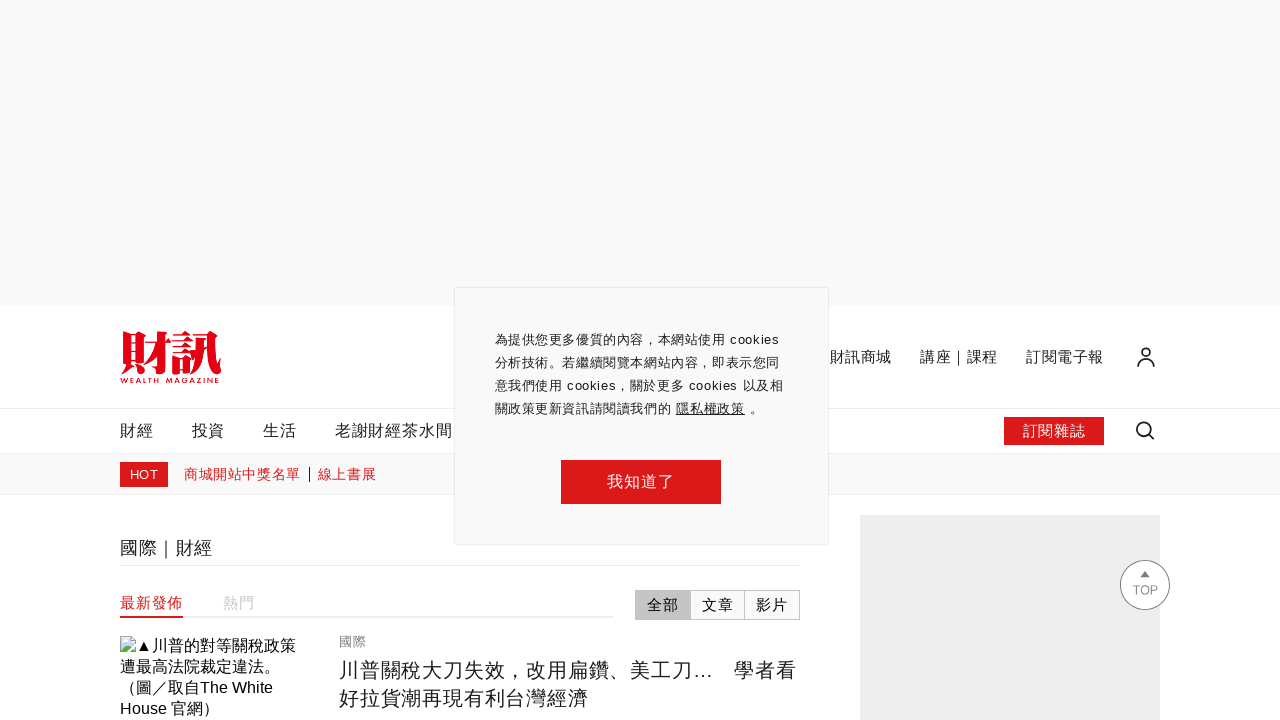

H2 heading element became visible on page
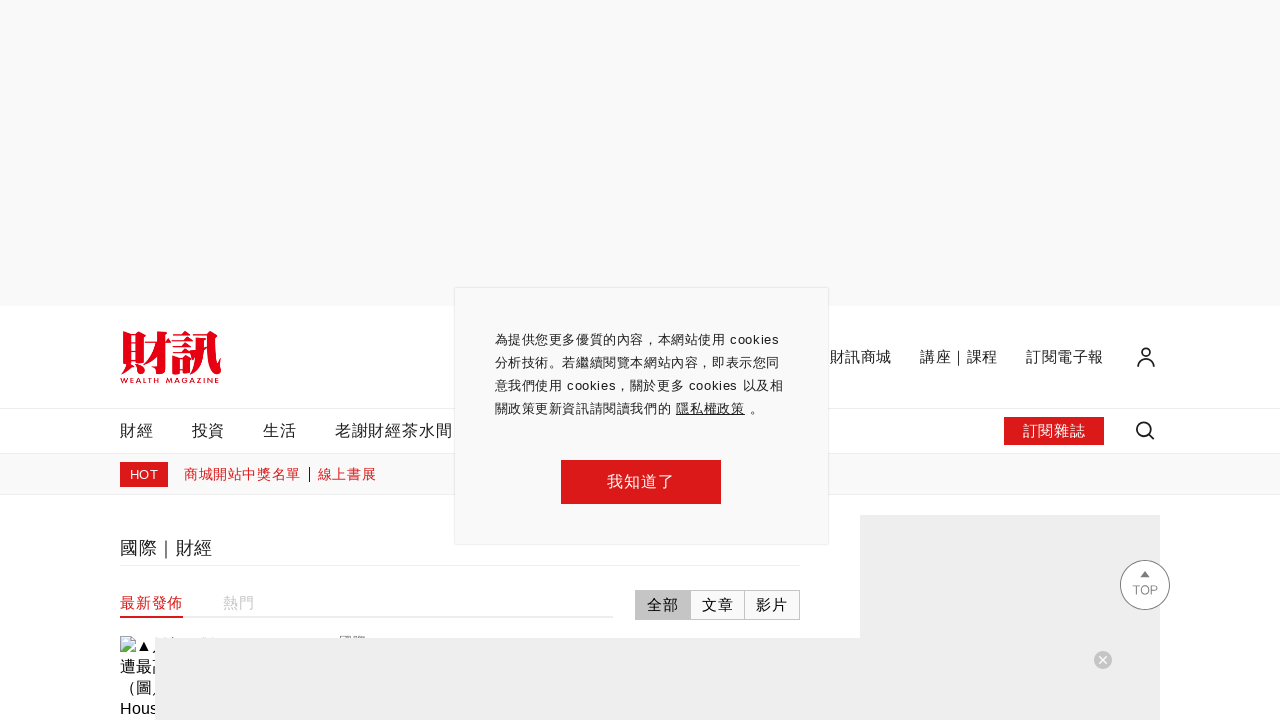

Located h2 heading element in DOM
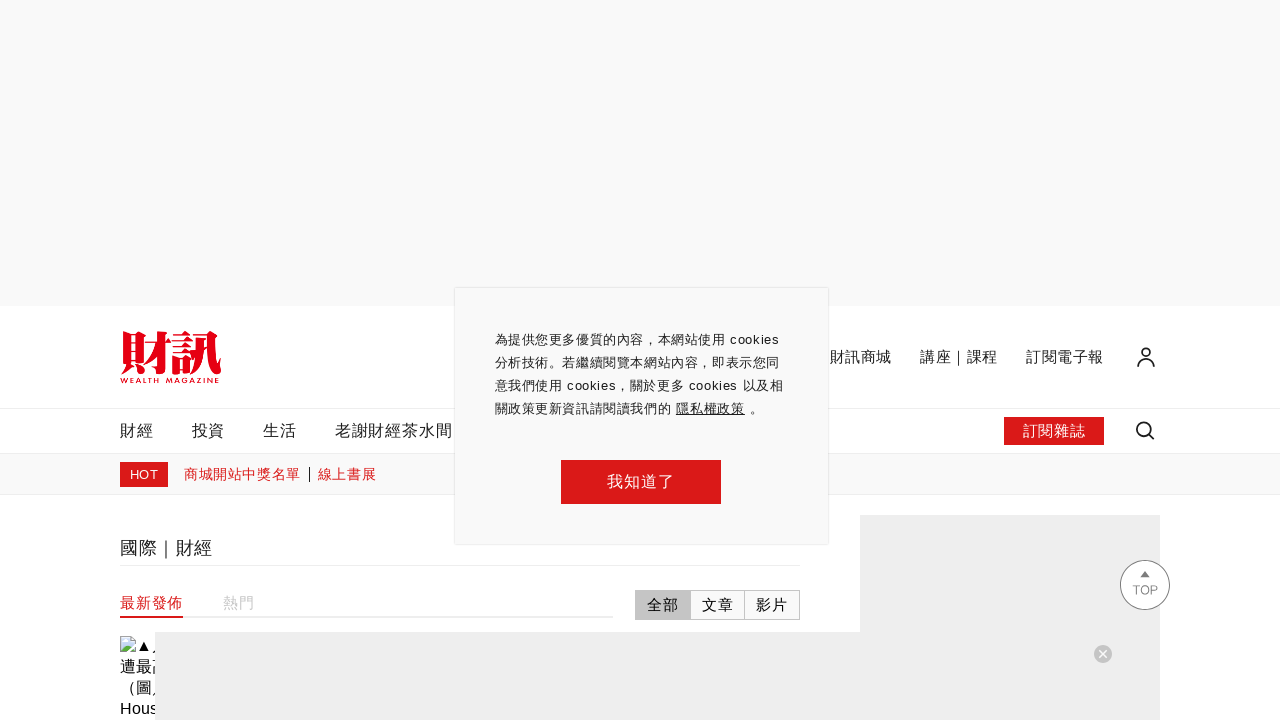

Verified h2 heading element exists
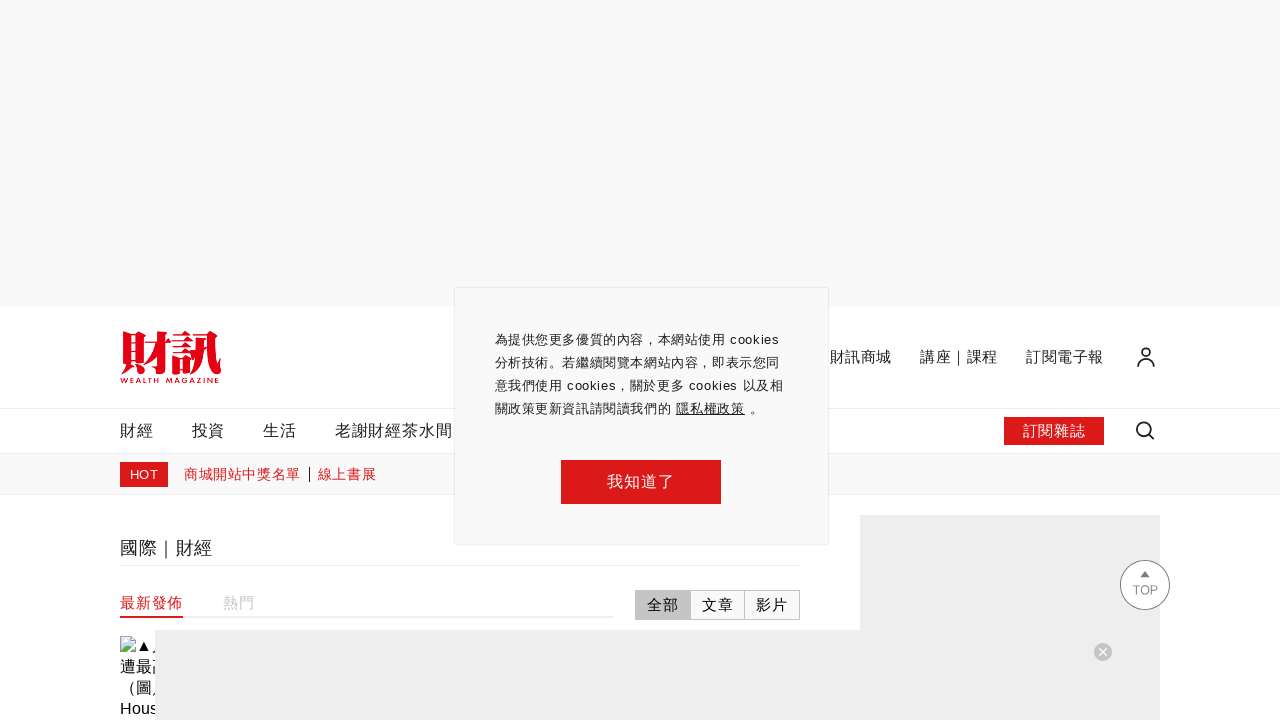

Retrieved text content from h2 heading
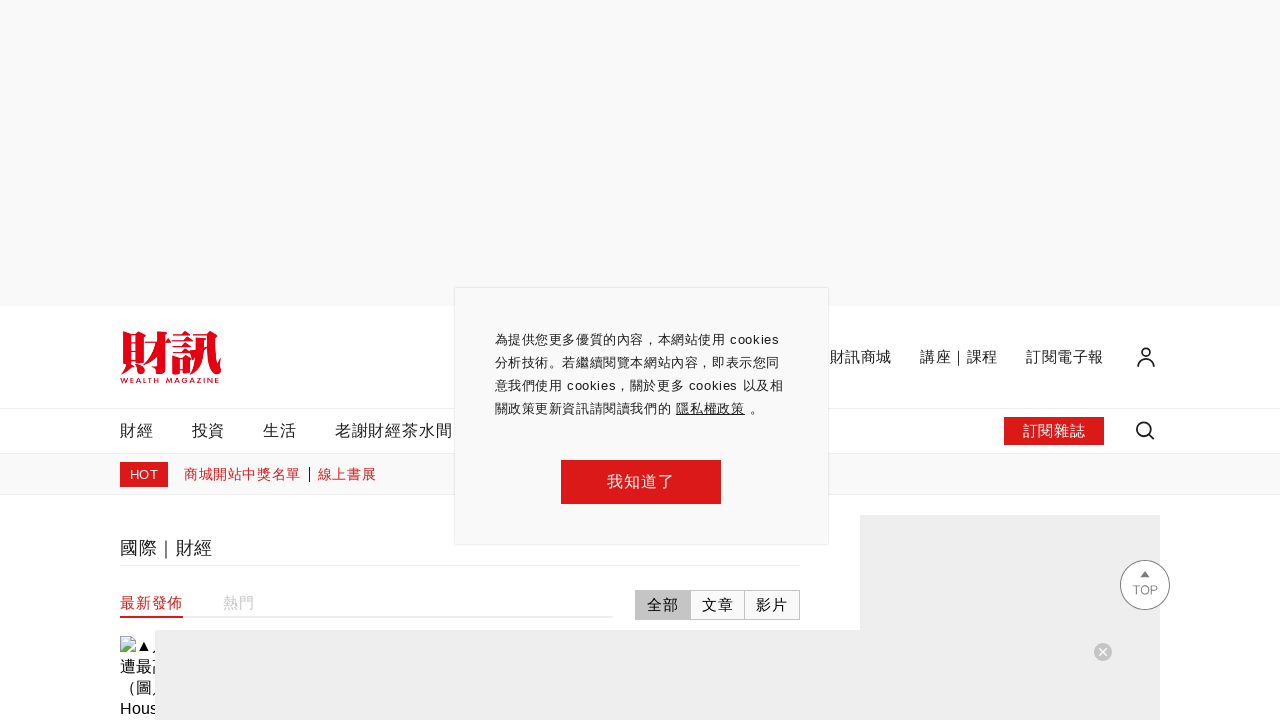

Verified h2 heading contains non-empty text
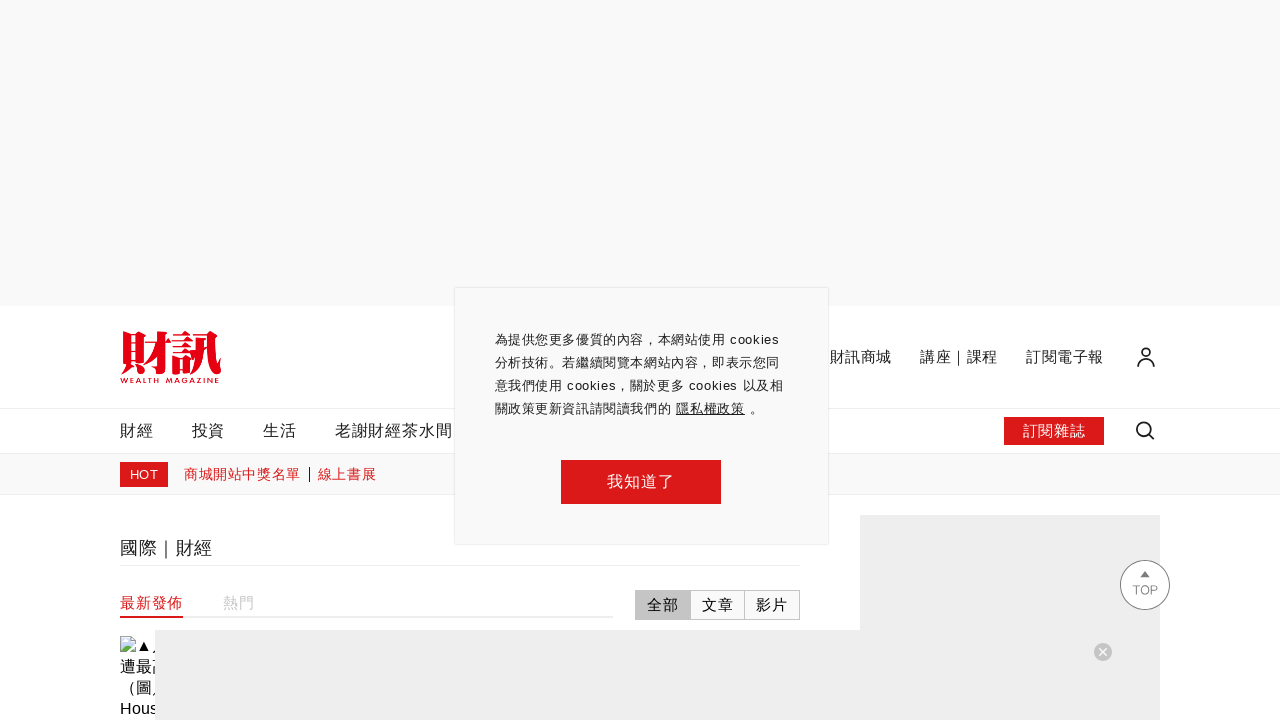

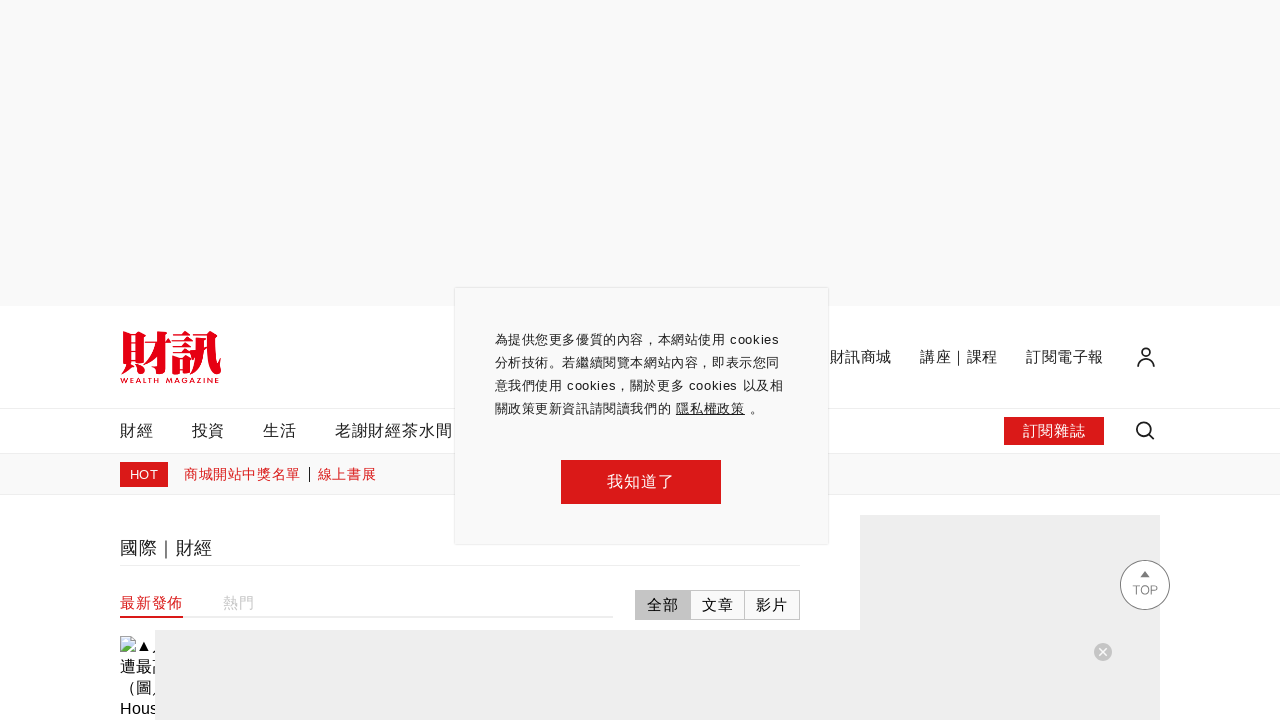